Navigates from GitHub homepage to the documentation pages, then clicks through to the Get Started and Quickstart sections

Starting URL: https://github.com/

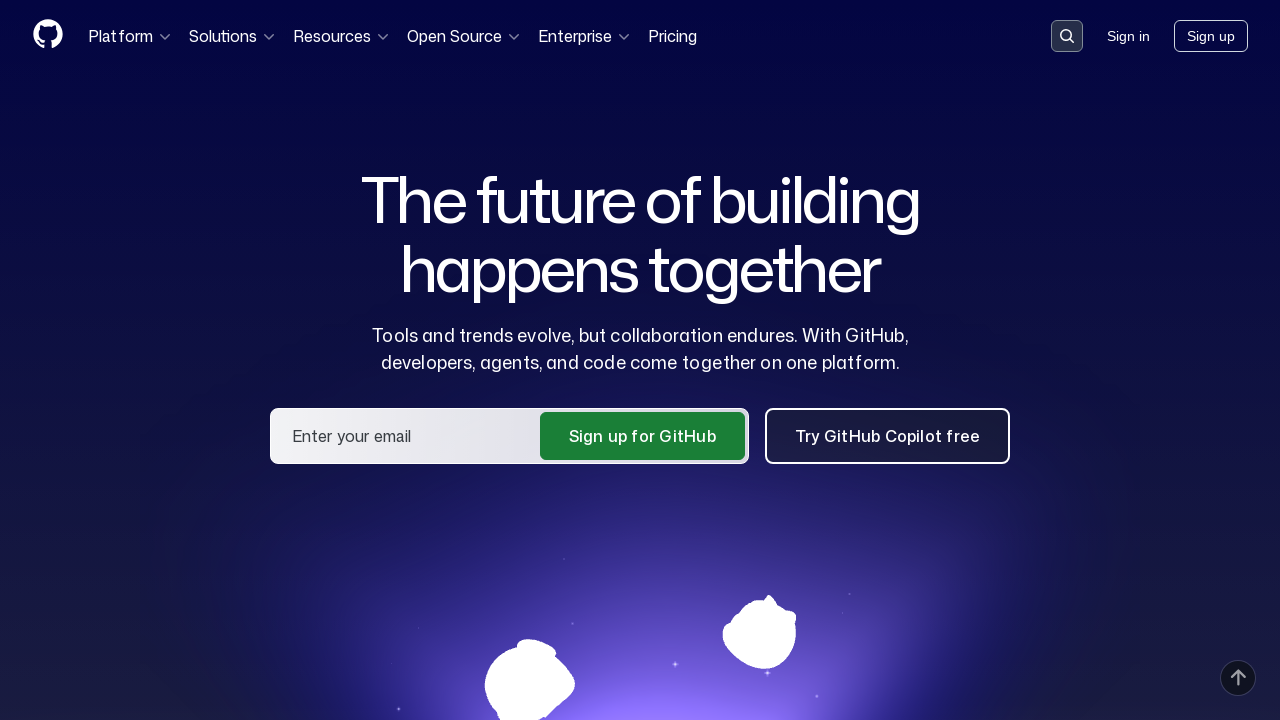

Scrolled down the GitHub homepage by 1000 pixels
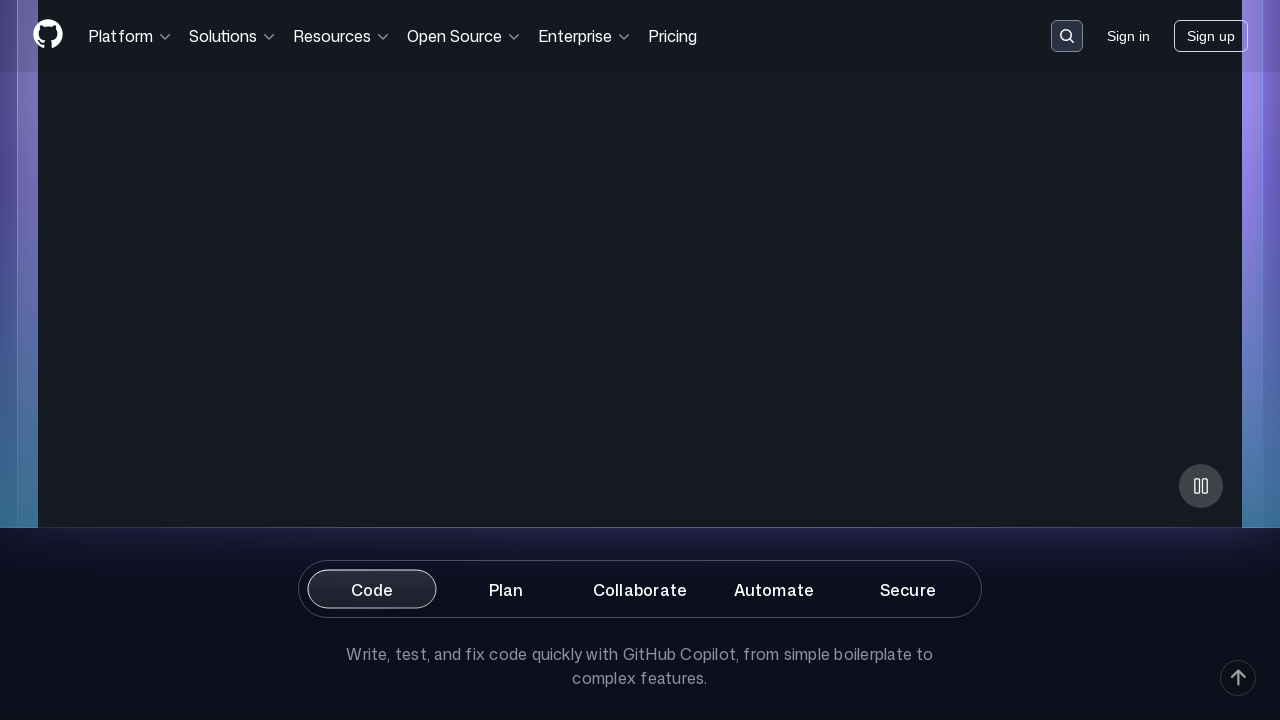

Clicked on Docs link to navigate to documentation pages at (888, 361) on xpath=//a[text()='Docs']
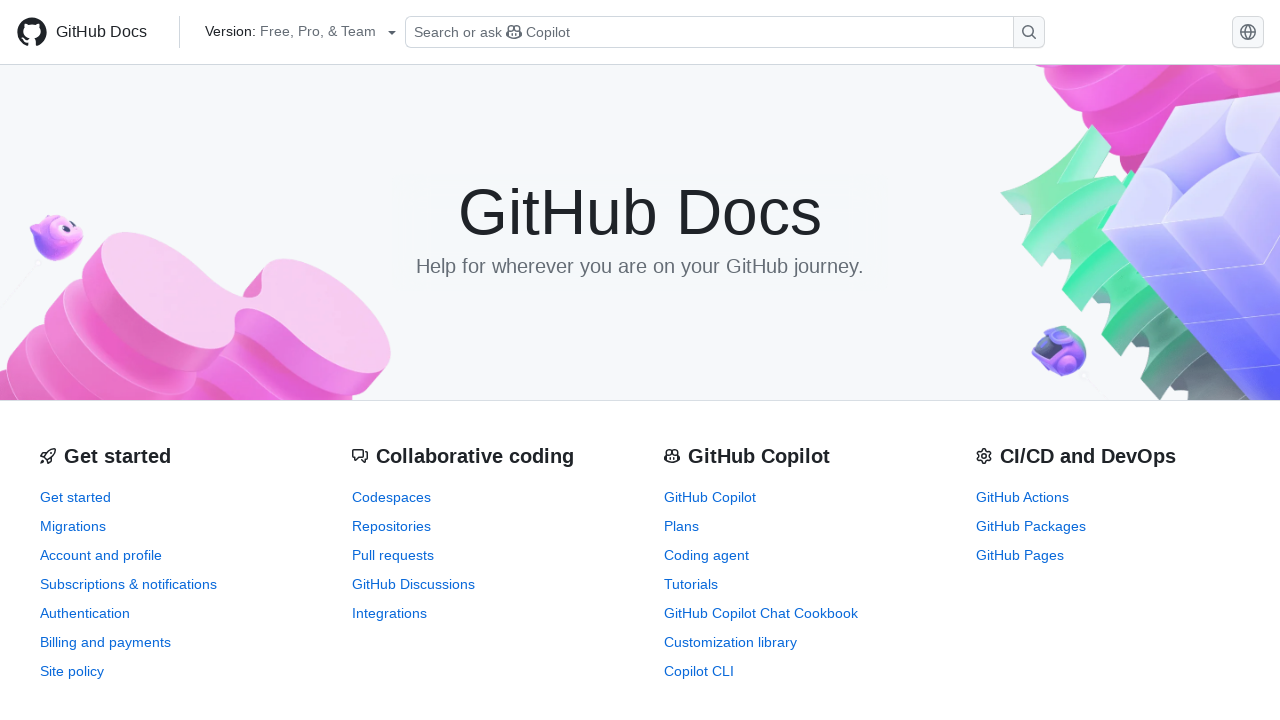

Clicked on Get started link in documentation at (76, 497) on xpath=//a[text()='Get started']
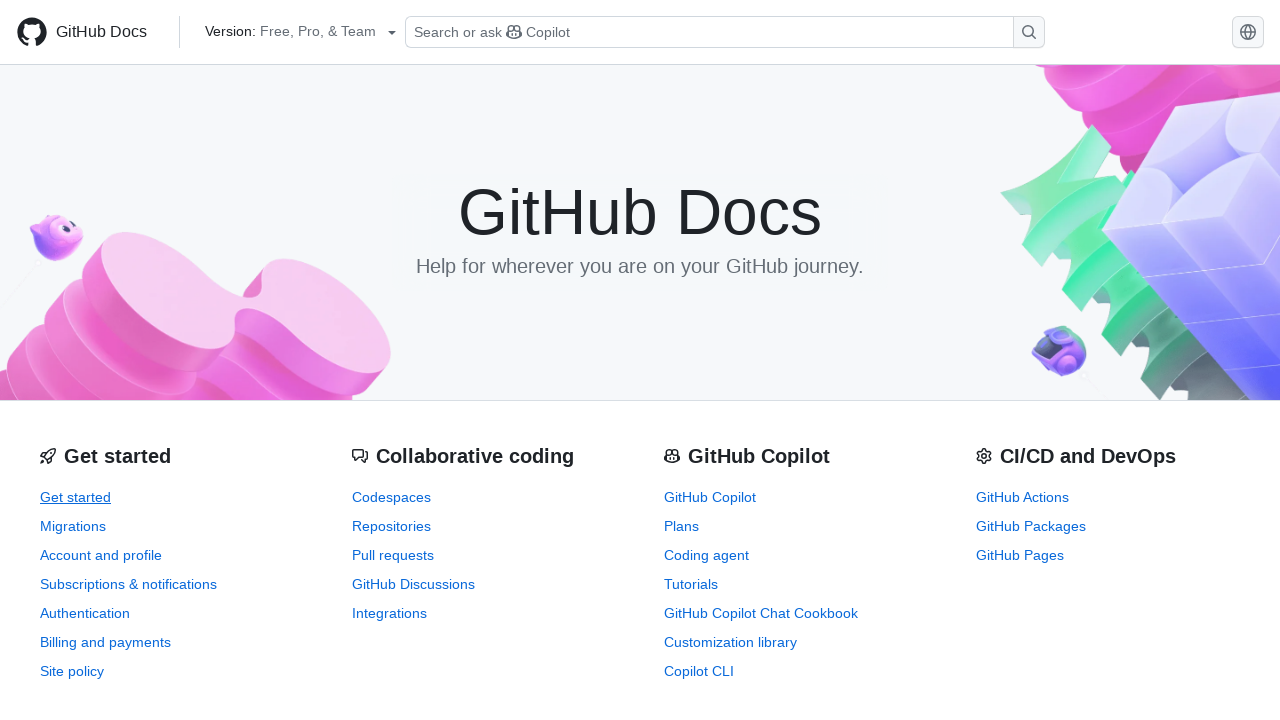

Clicked on Quickstart link to view quickstart section at (100, 362) on xpath=//a[text()='Quickstart']
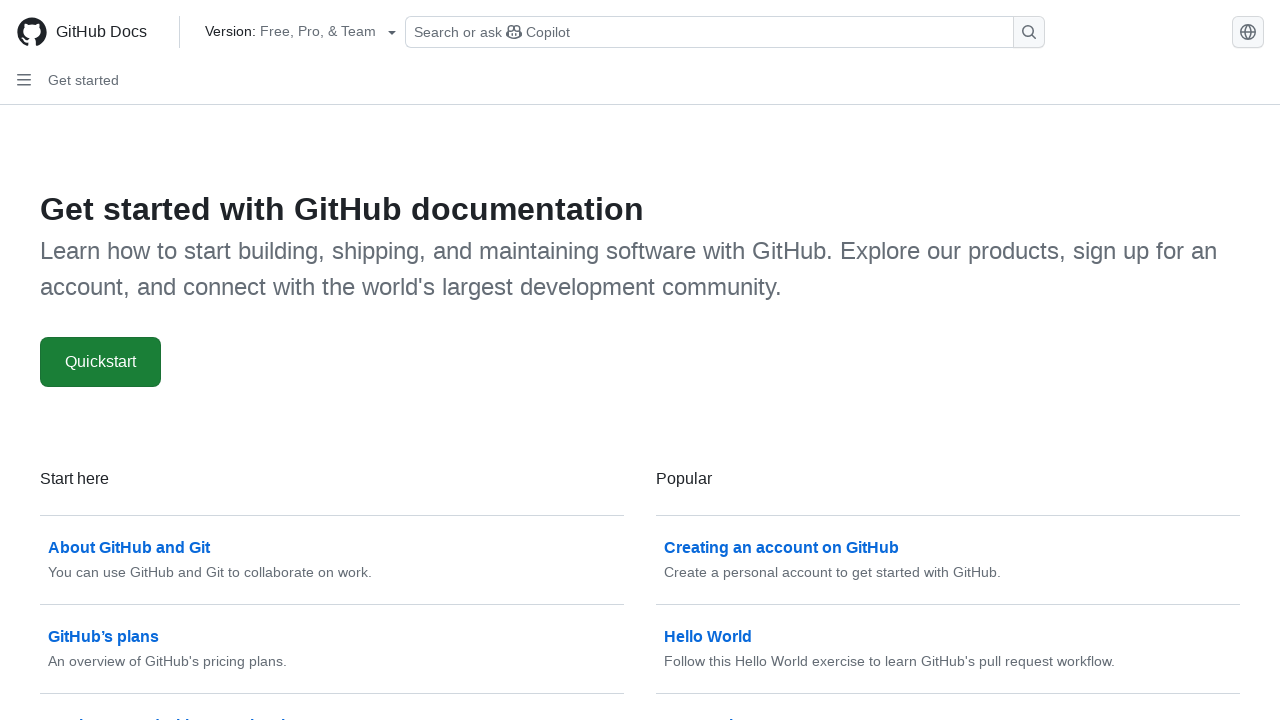

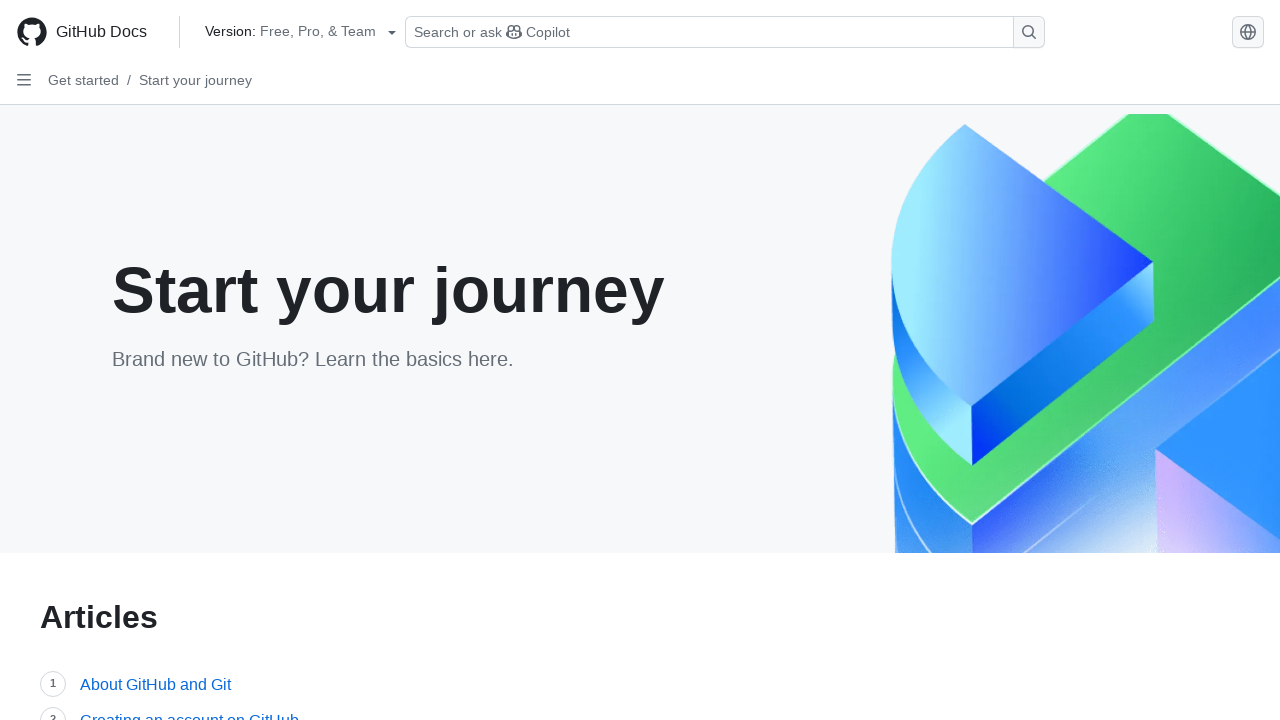